Tests checkbox functionality by verifying initial states and toggling checkboxes on a demo page

Starting URL: http://the-internet.herokuapp.com/checkboxes

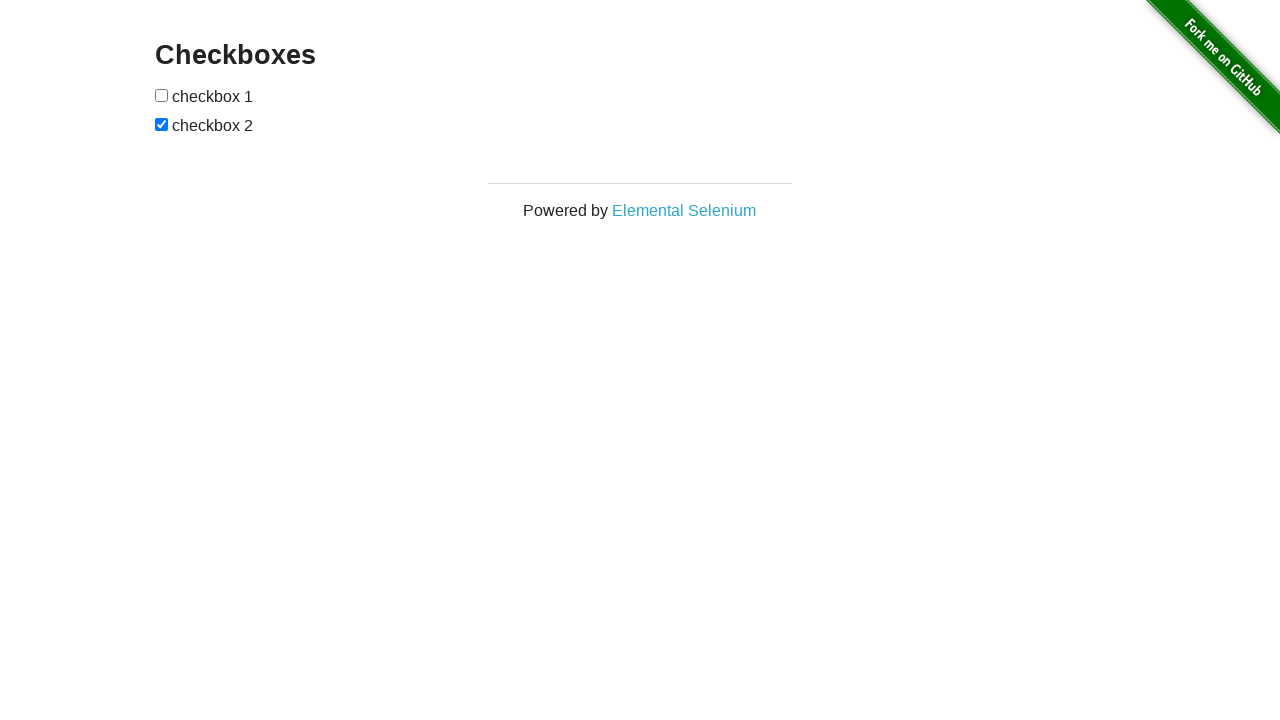

Located first checkbox element
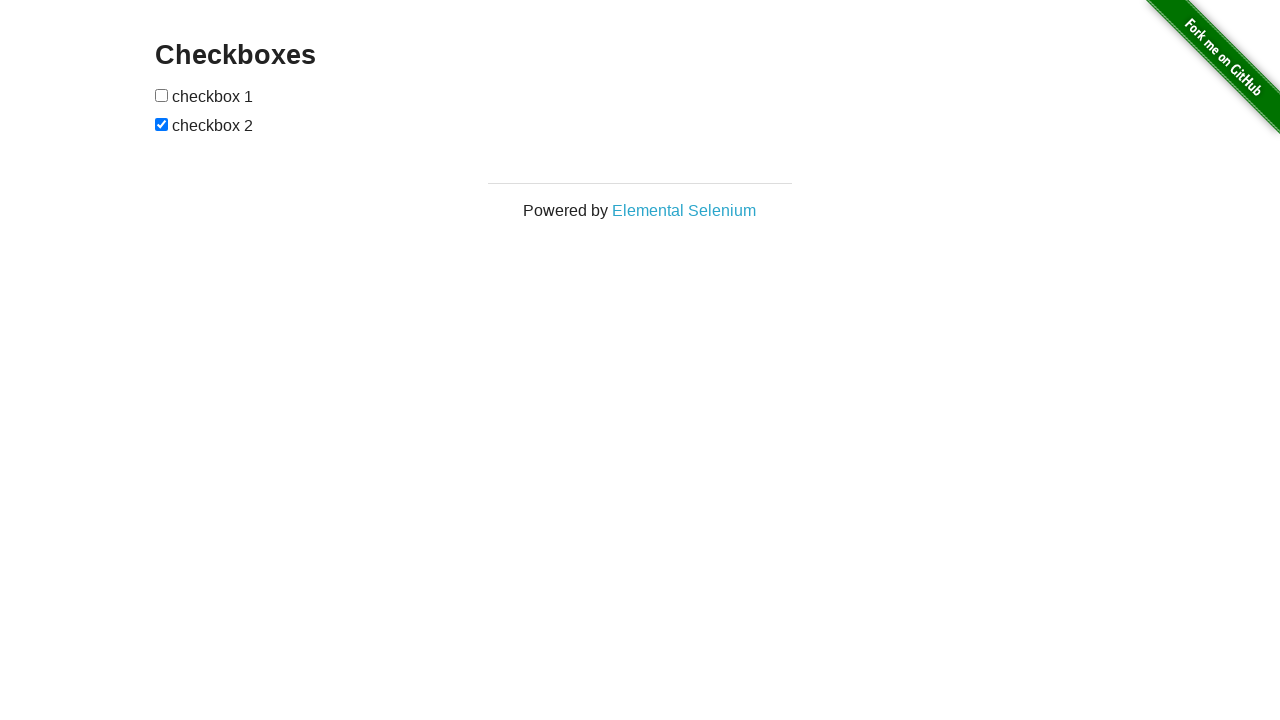

Located second checkbox element
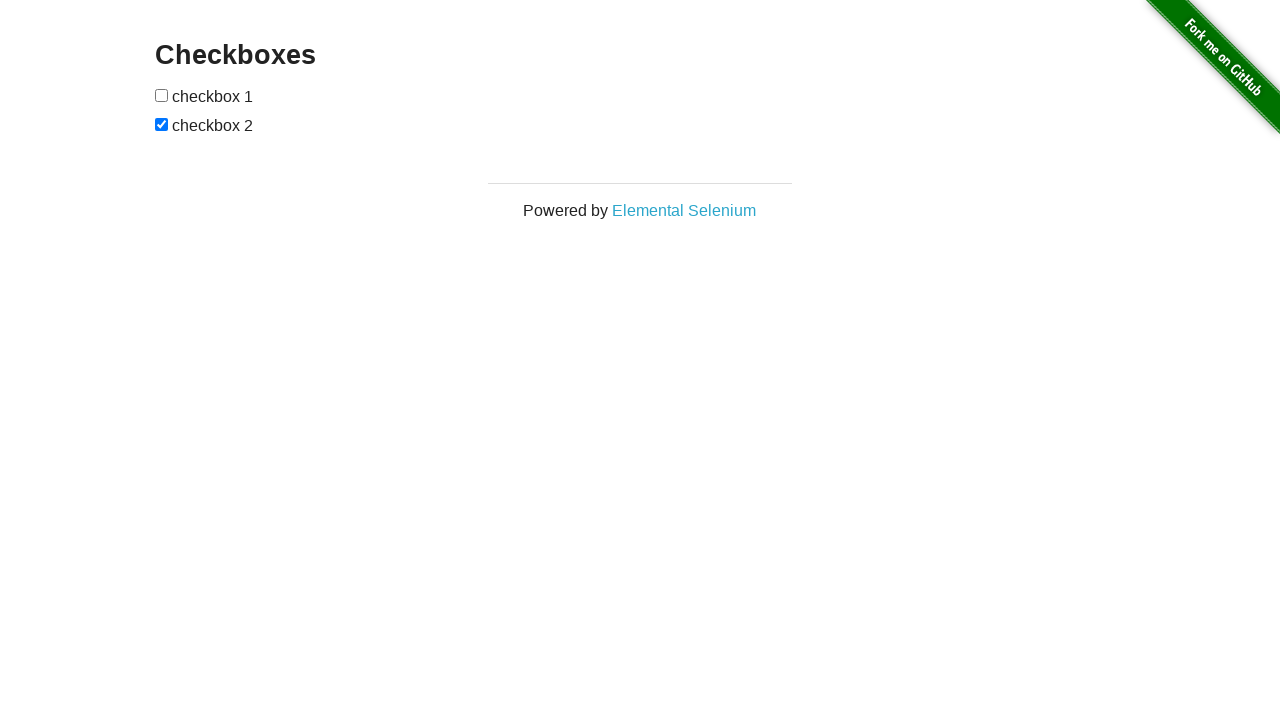

Verified first checkbox is initially unchecked
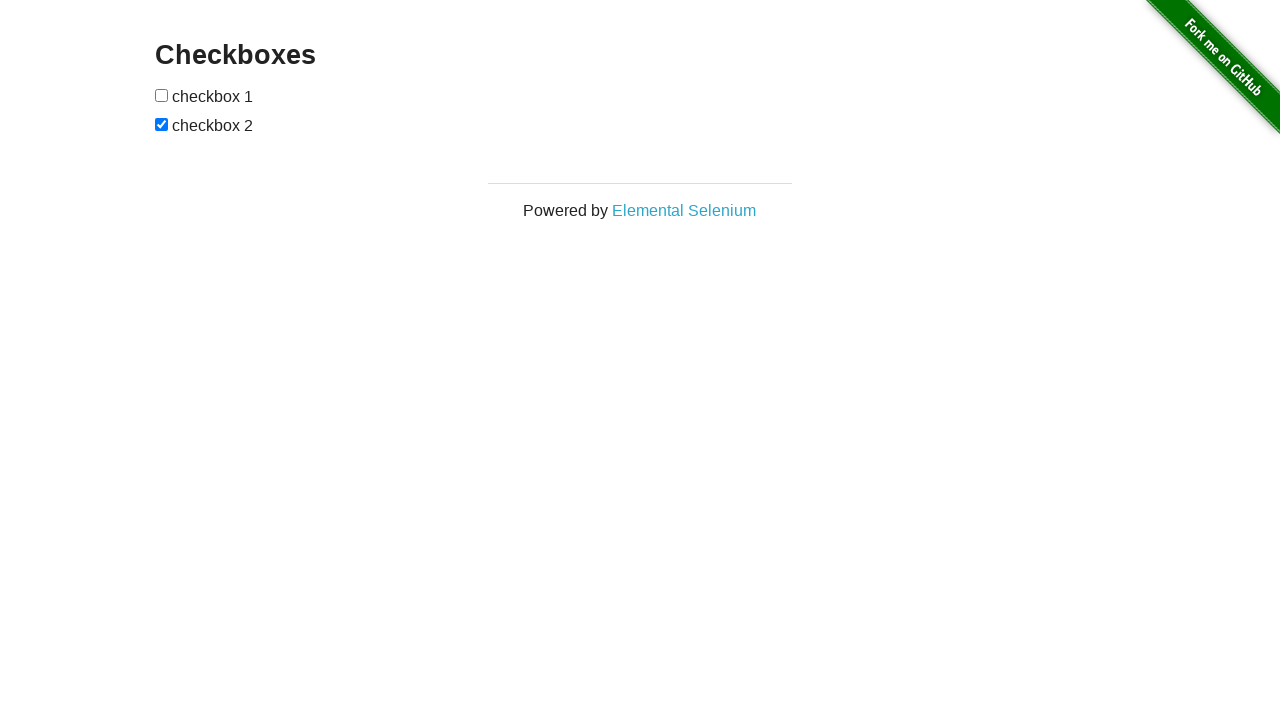

Clicked first checkbox to toggle it at (162, 95) on xpath=//*[@id='checkboxes']/input[1]
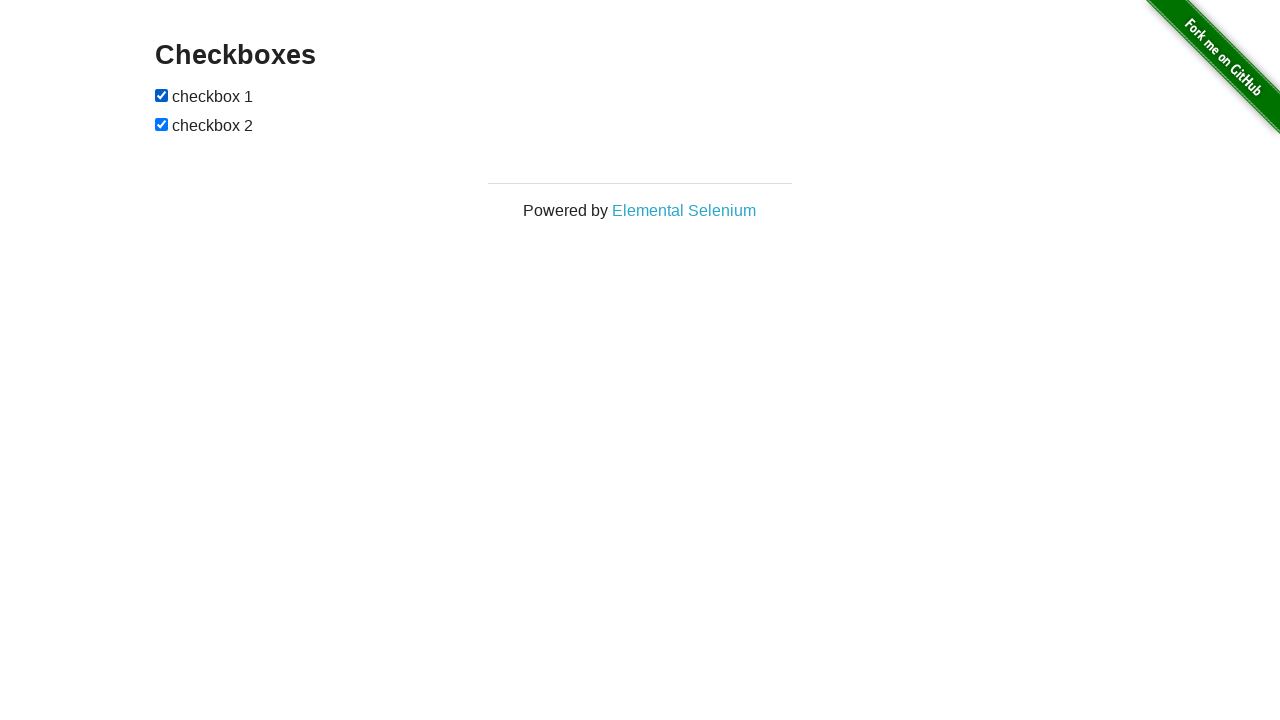

Verified first checkbox is now checked
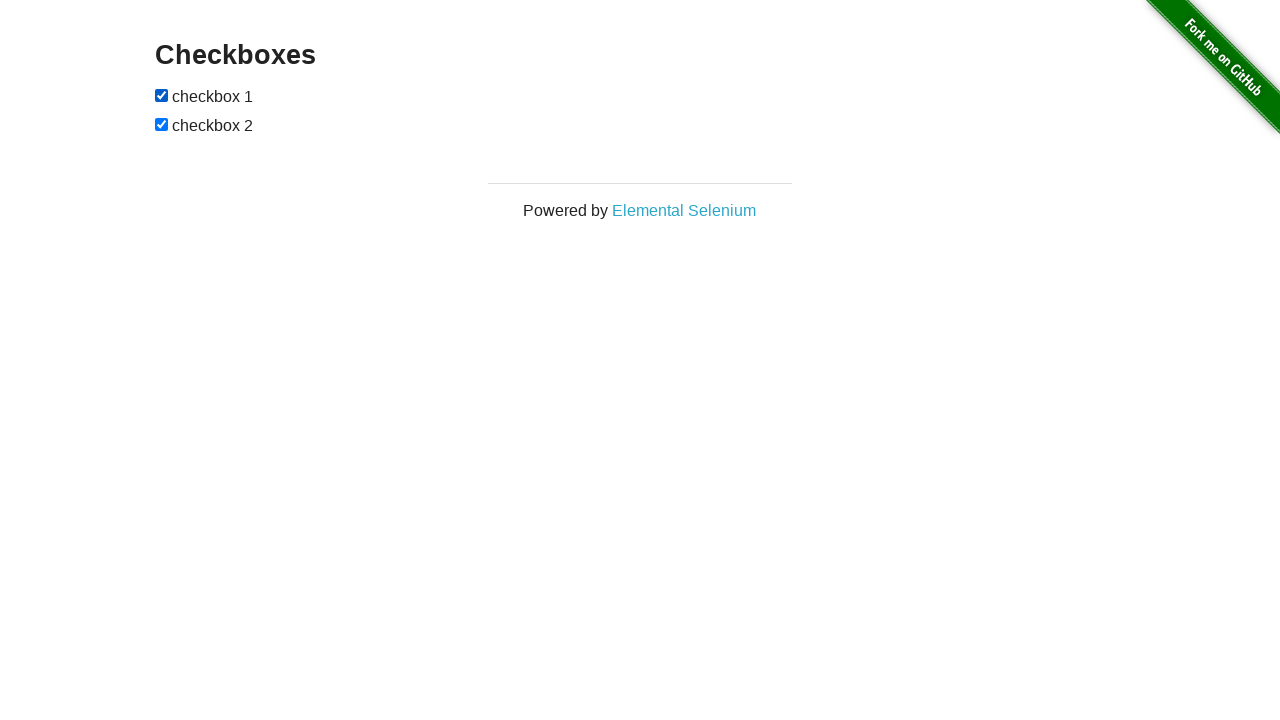

Verified second checkbox is initially checked
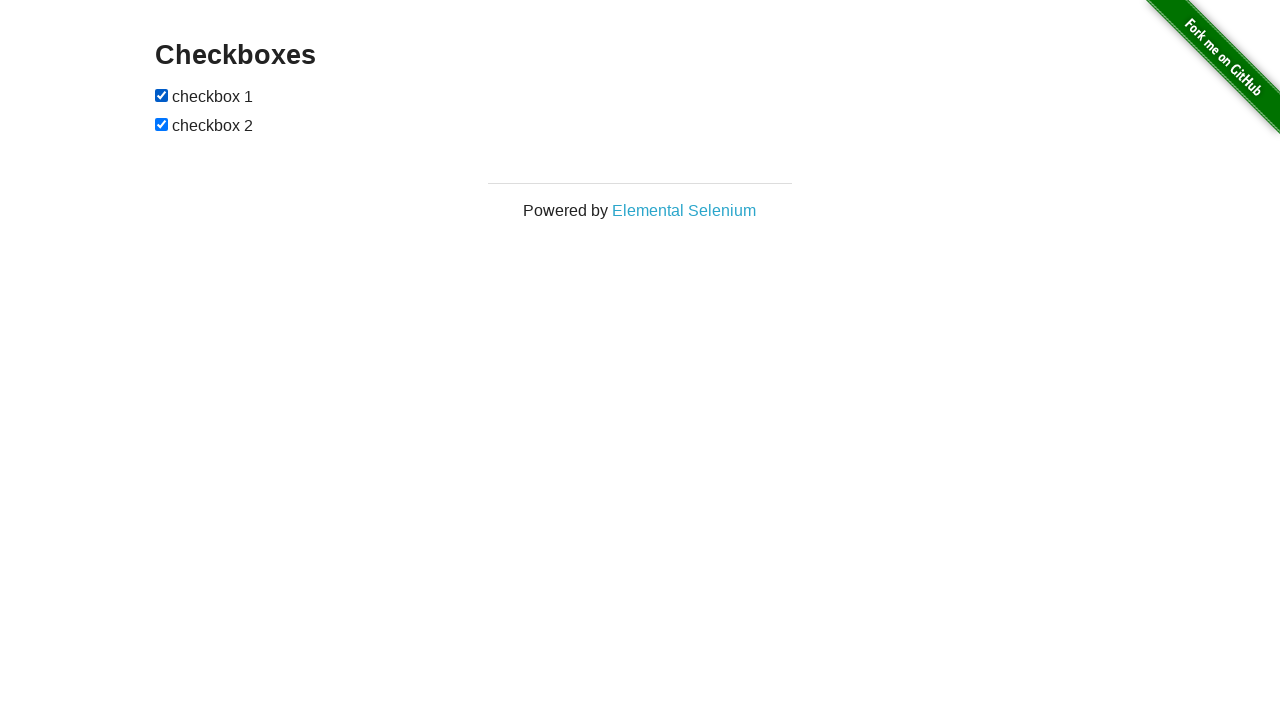

Clicked second checkbox to toggle it at (162, 124) on xpath=//*[@id='checkboxes']/input[2]
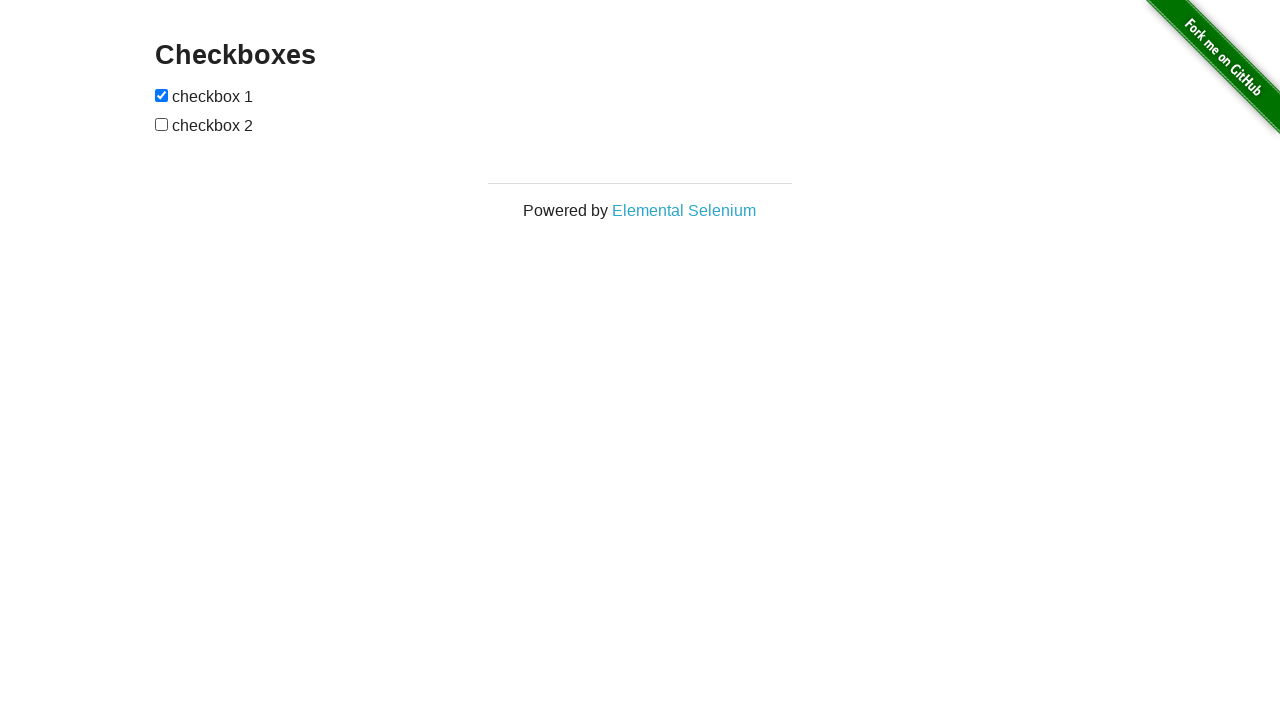

Verified second checkbox is now unchecked
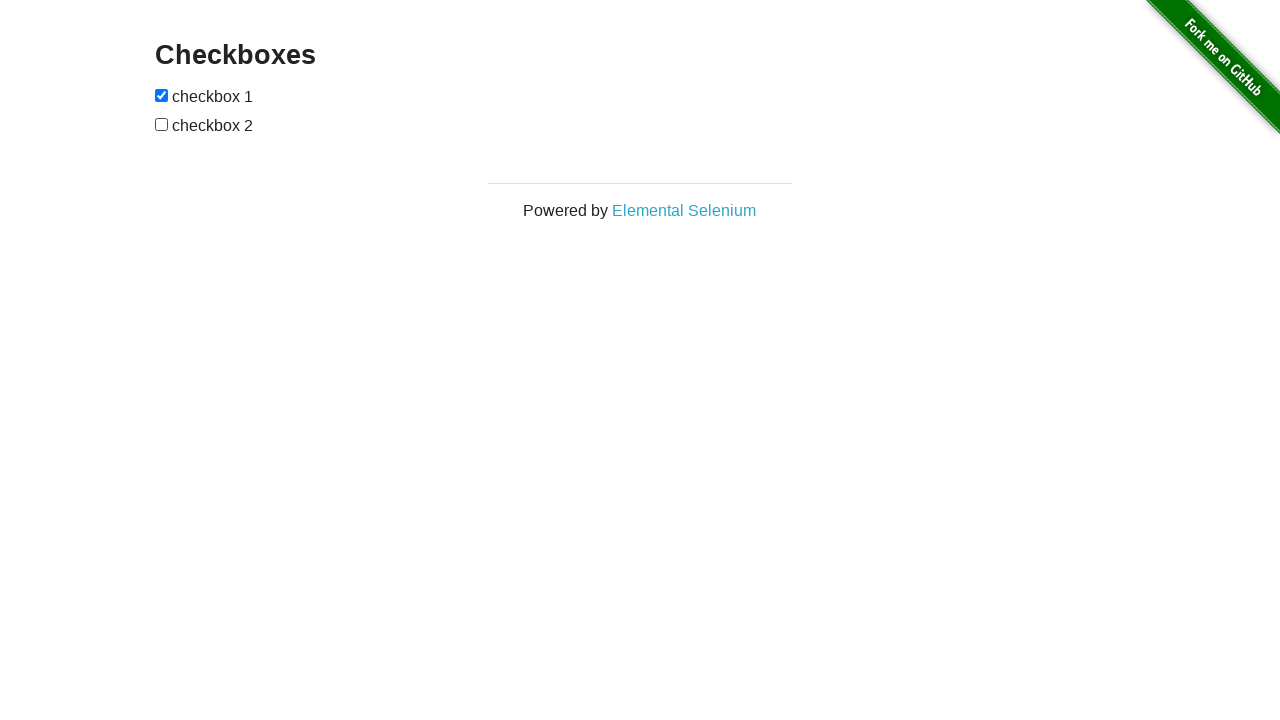

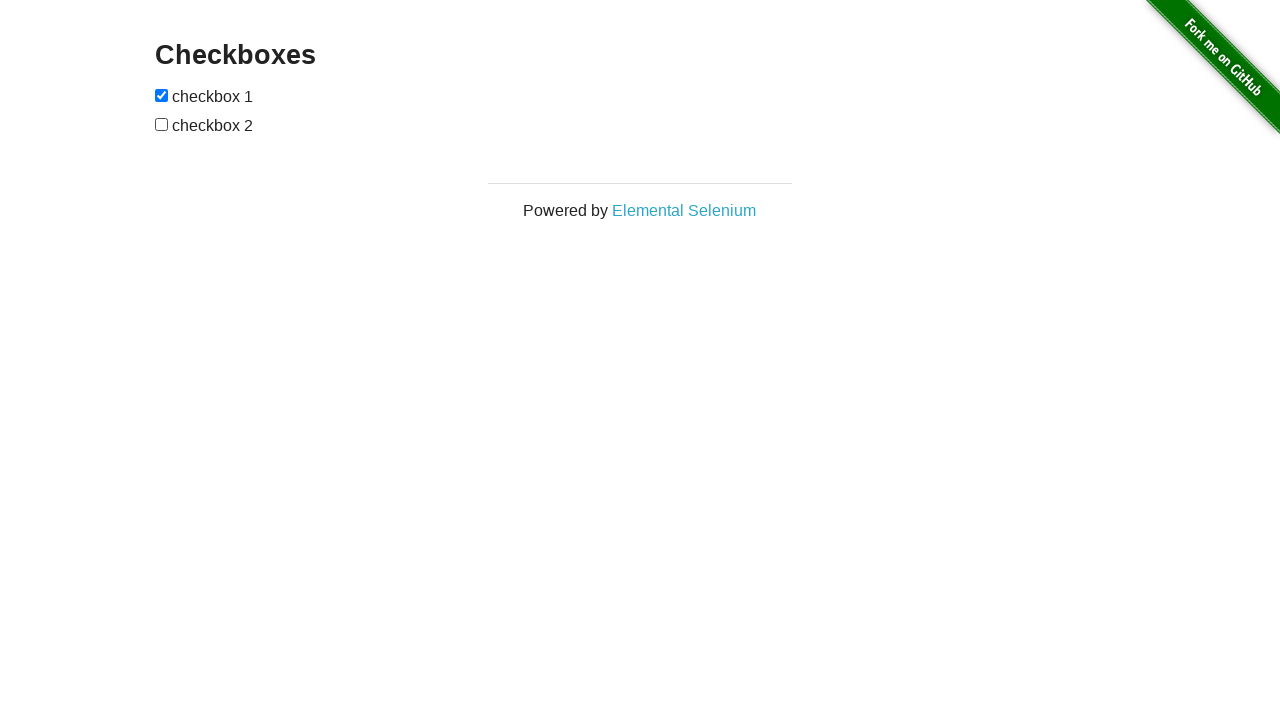